Tests navigation on Target.com by hovering over the "Deals" menu link and clicking on the "Clearance" option from the dropdown menu.

Starting URL: https://www.target.com/

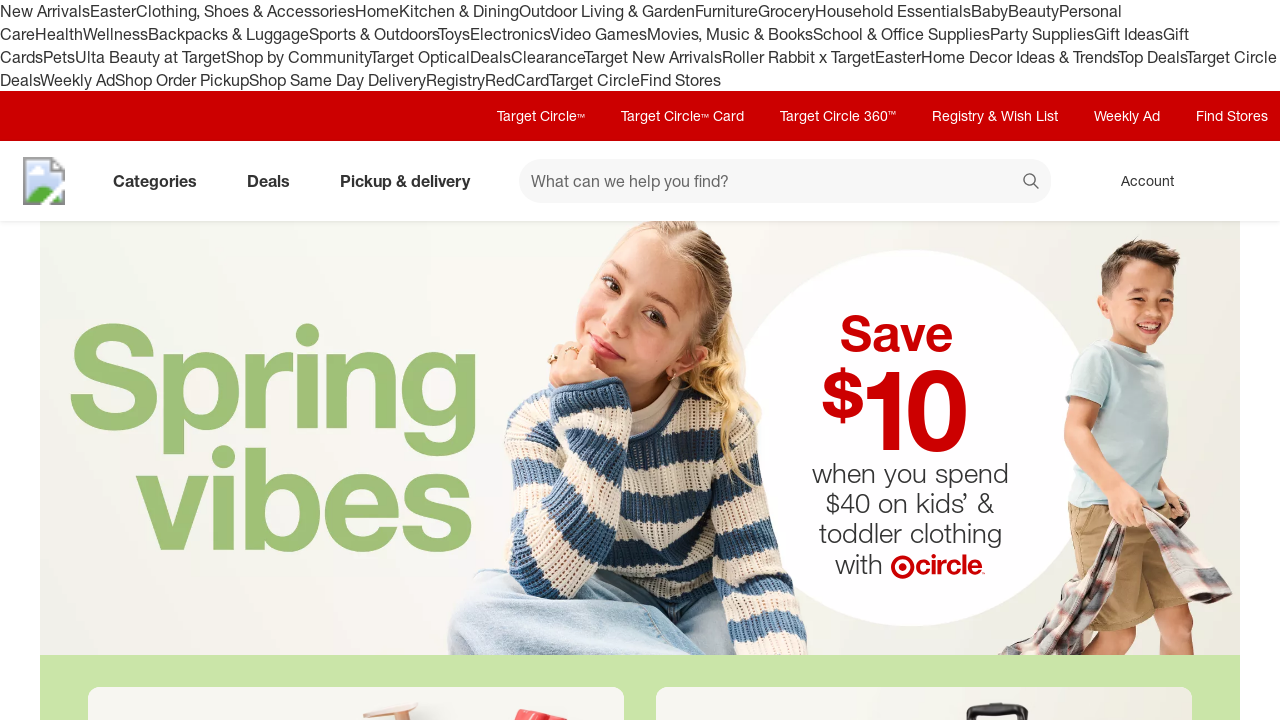

Hovered over 'Deals' menu link to reveal dropdown at (490, 57) on a:has-text('Deals')
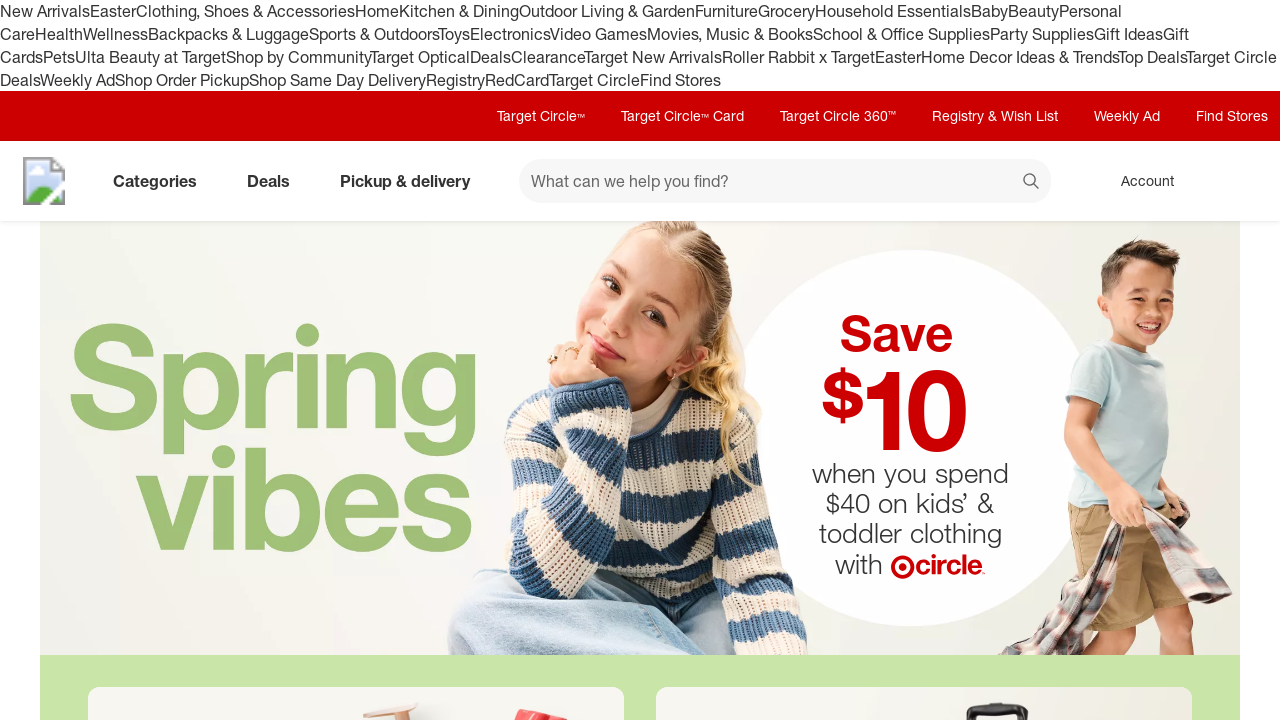

Clicked on 'Clearance' option from dropdown menu at (1151, 401) on span:has-text('Clearance')
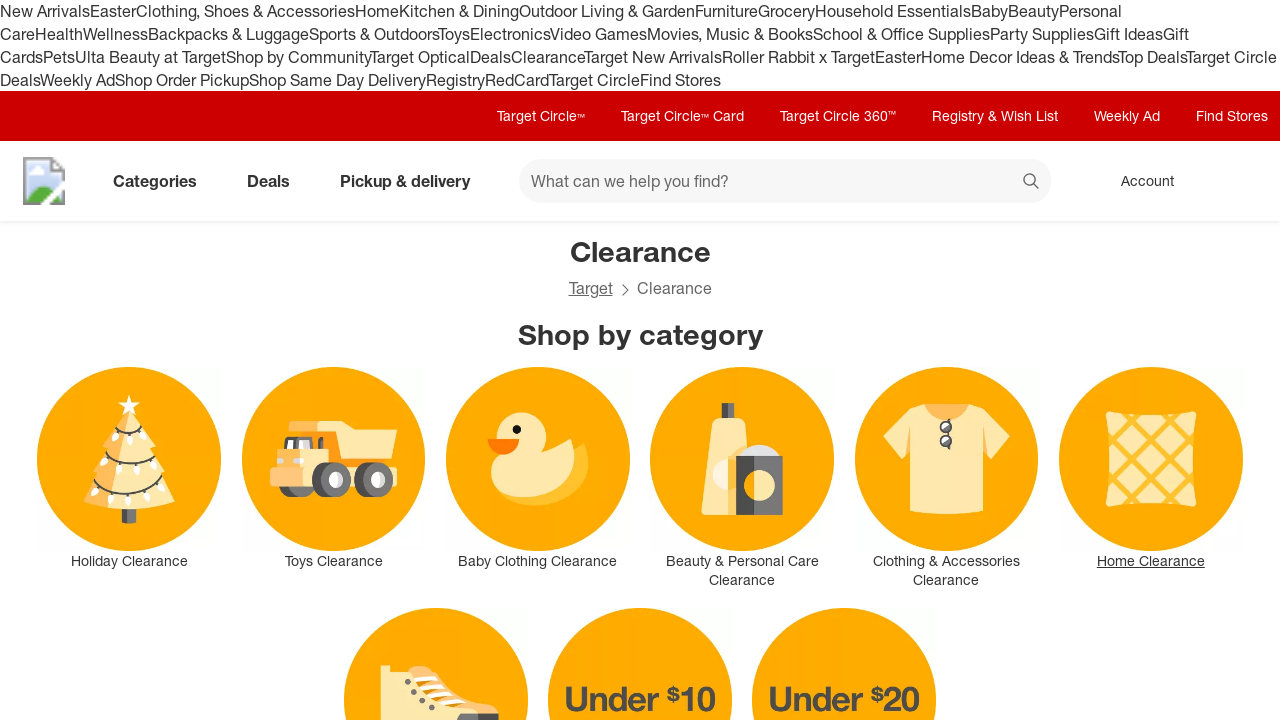

Scrolled down the page by 700 pixels
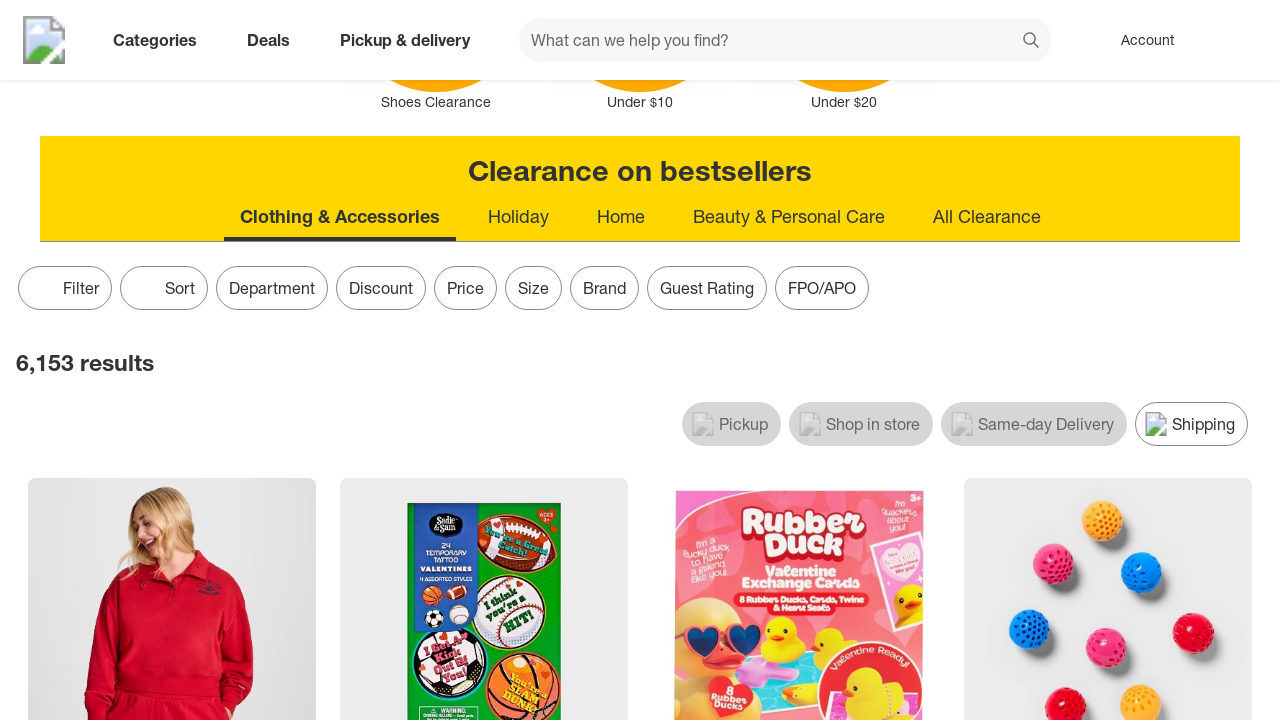

Waited for content to load (1000ms)
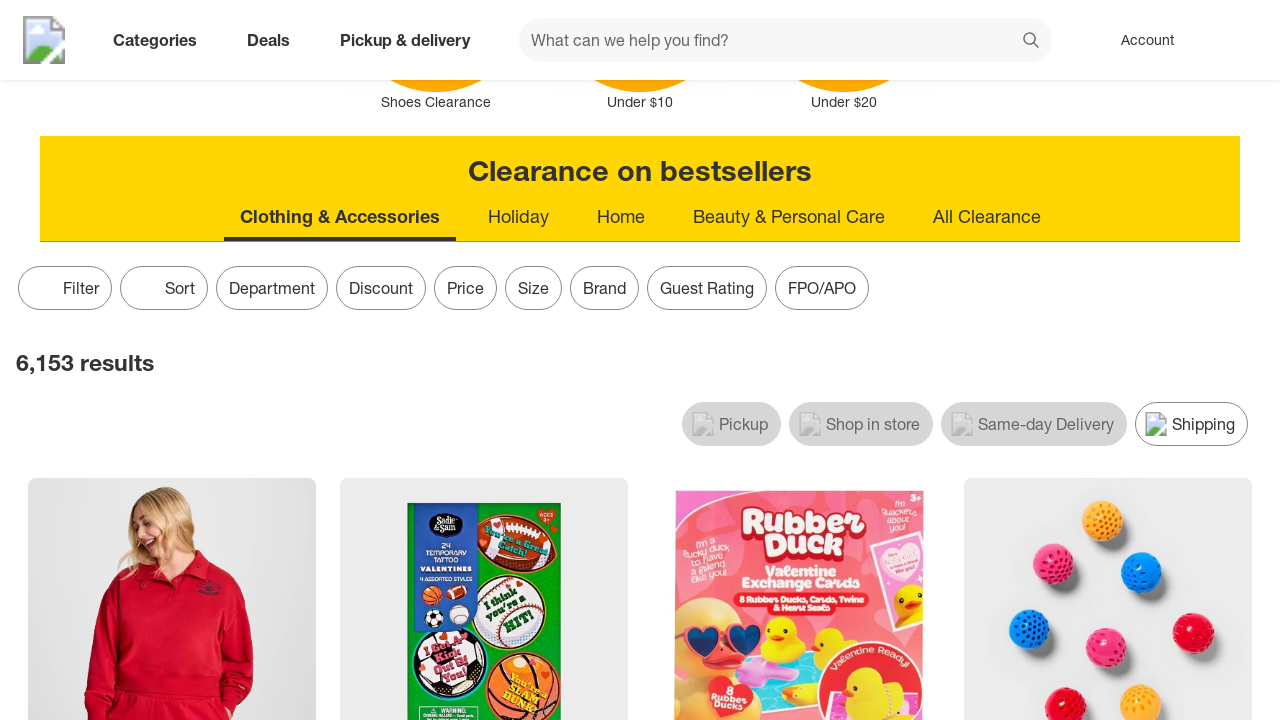

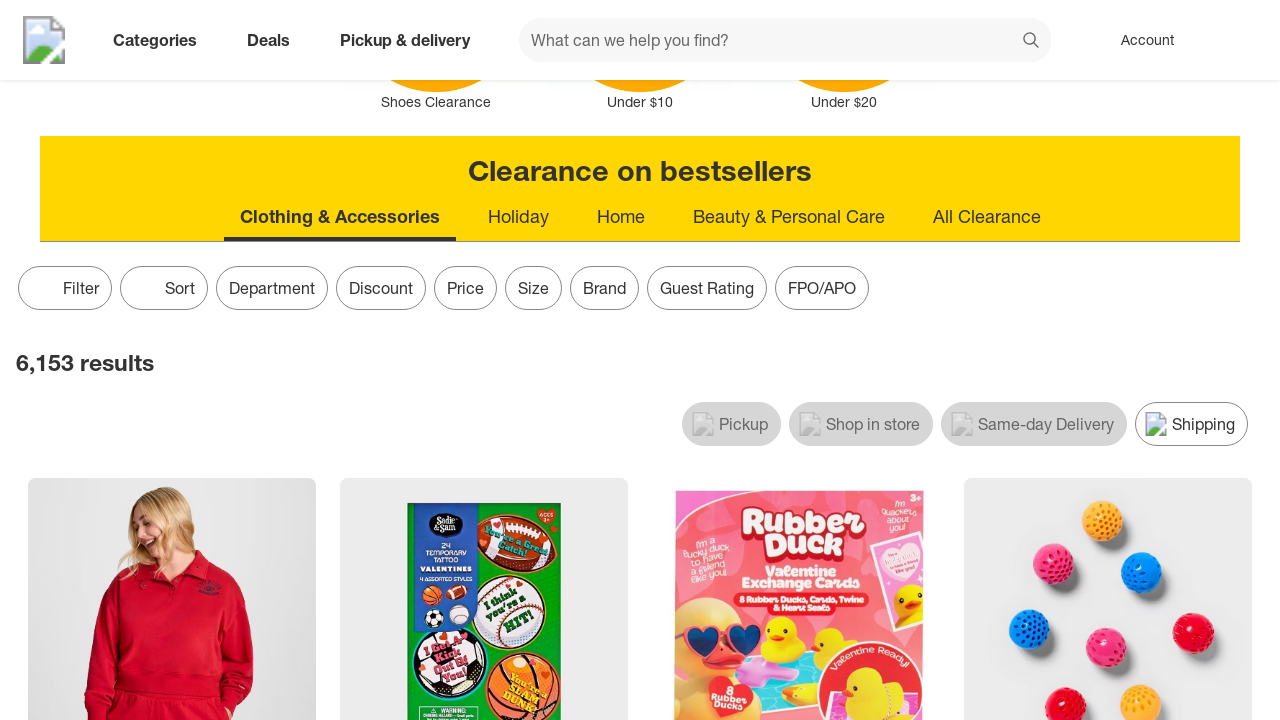